Tests navigation on the Netology educational platform by clicking on the "Catalog of courses" link from the homepage.

Starting URL: https://netology.ru

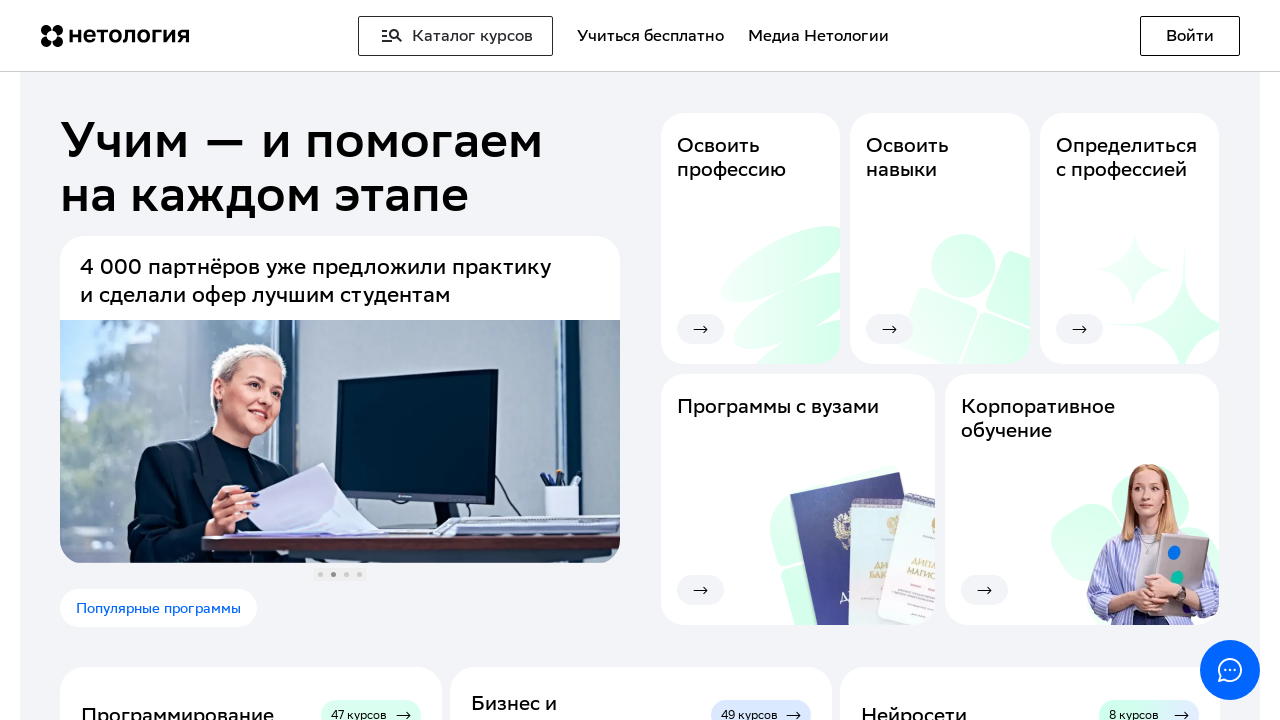

Clicked on 'Catalog of courses' link at (456, 36) on text=Каталог курсов
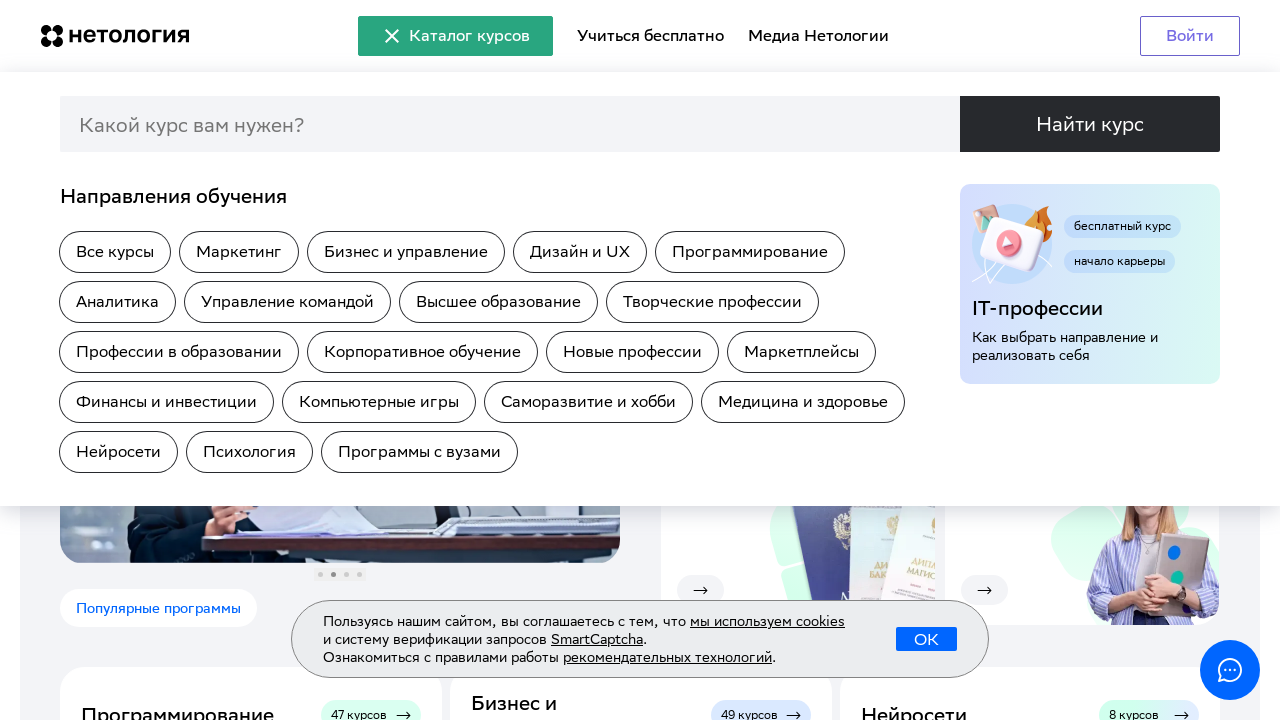

Navigation to courses catalog completed
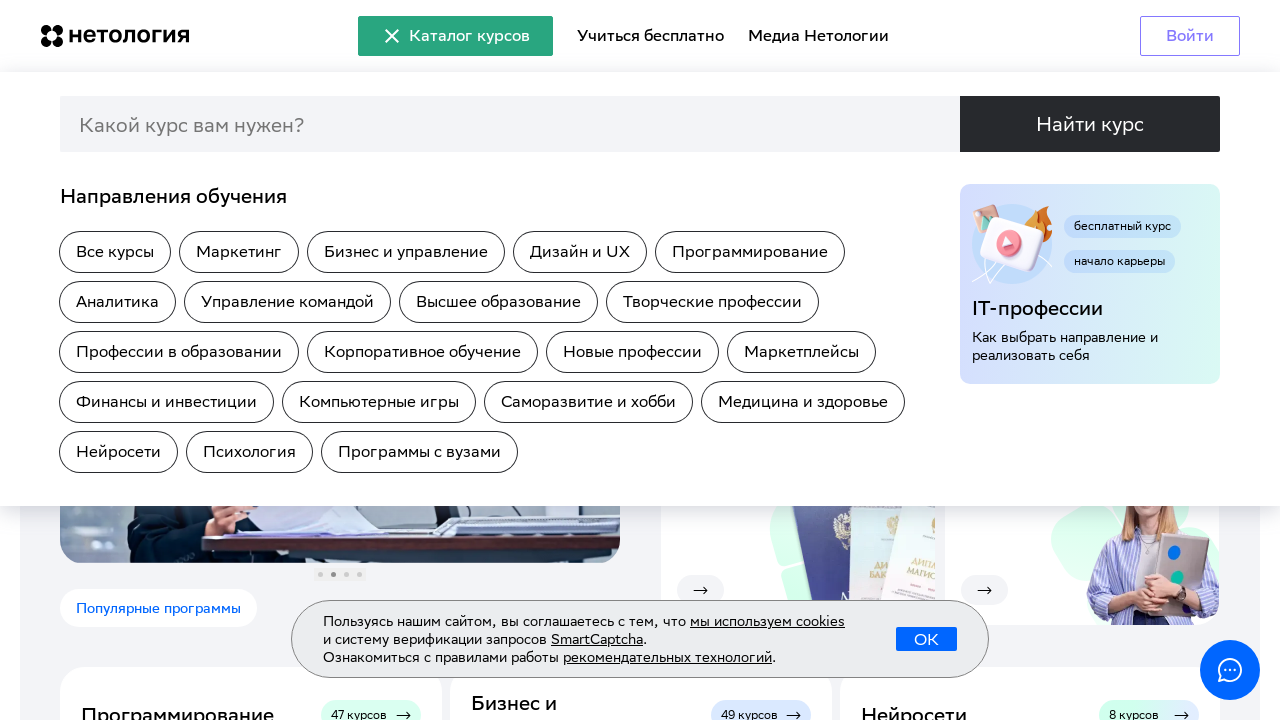

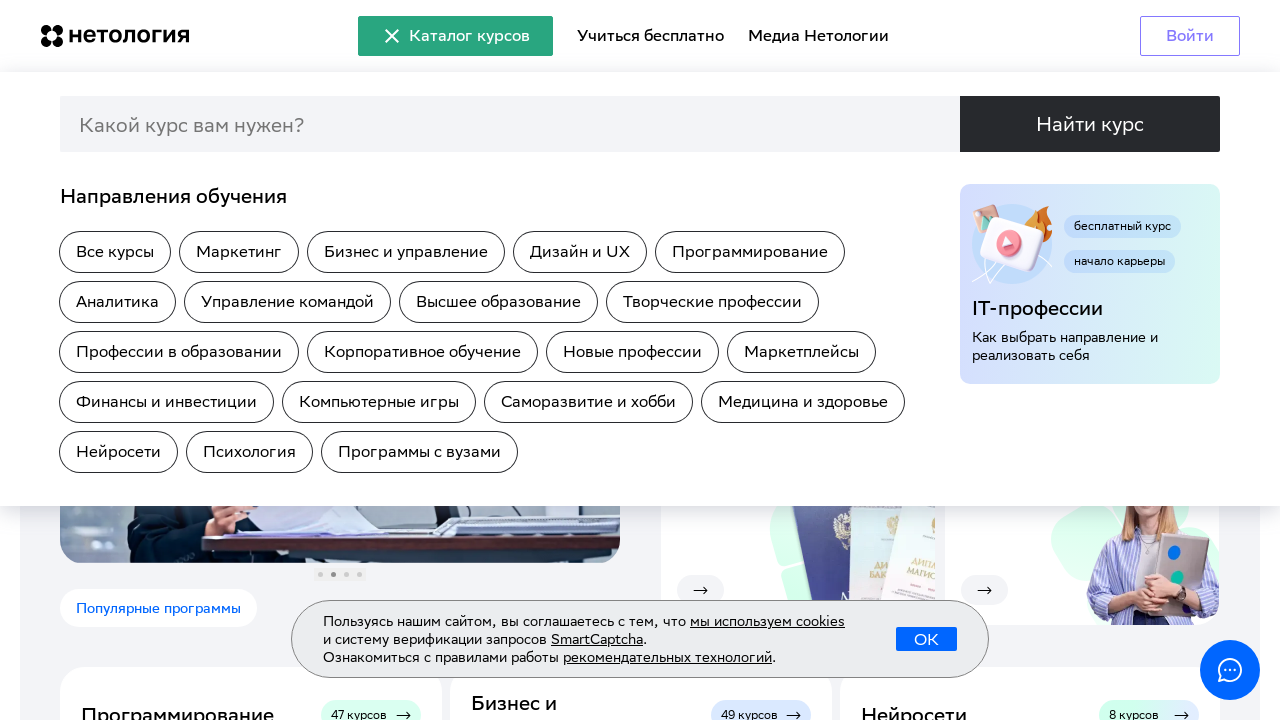